Tests the calculator's division functionality by entering two numbers (40 and -8), selecting Divide operation, and verifying the result.

Starting URL: https://demoselsite.azurewebsites.net/WebForm1.aspx

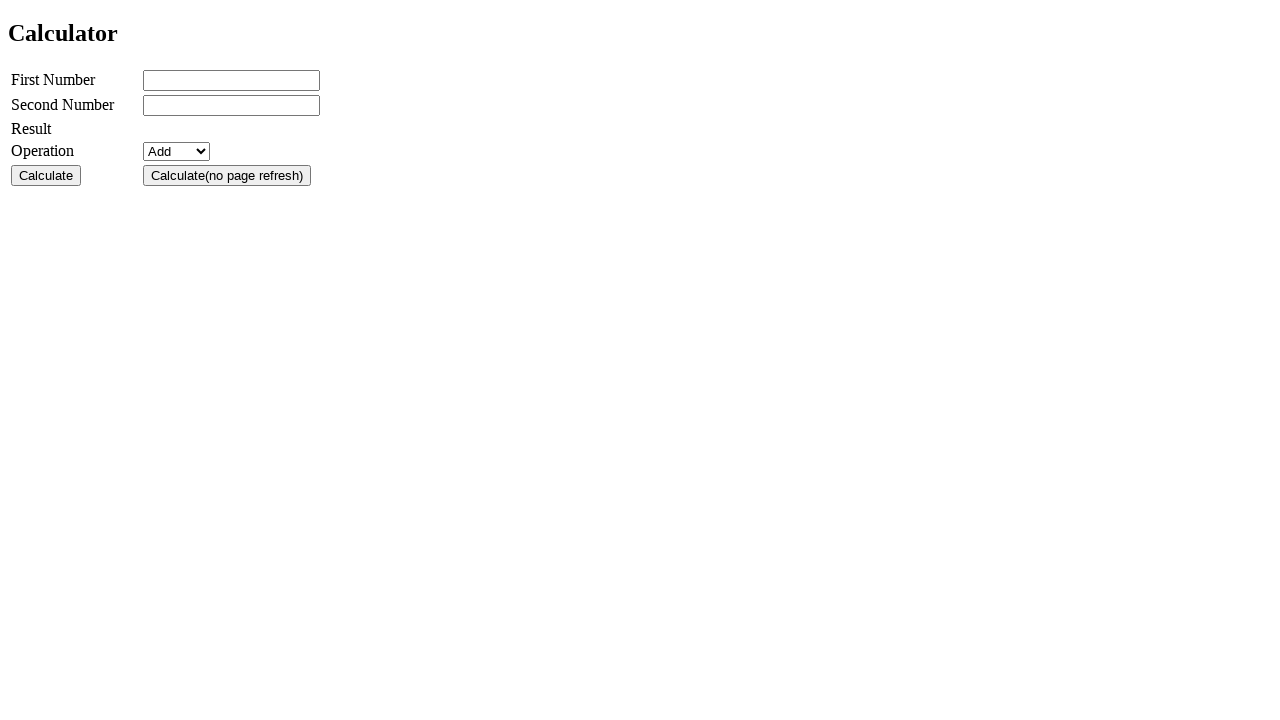

Entered first number '40' in the first input field on #txtno1
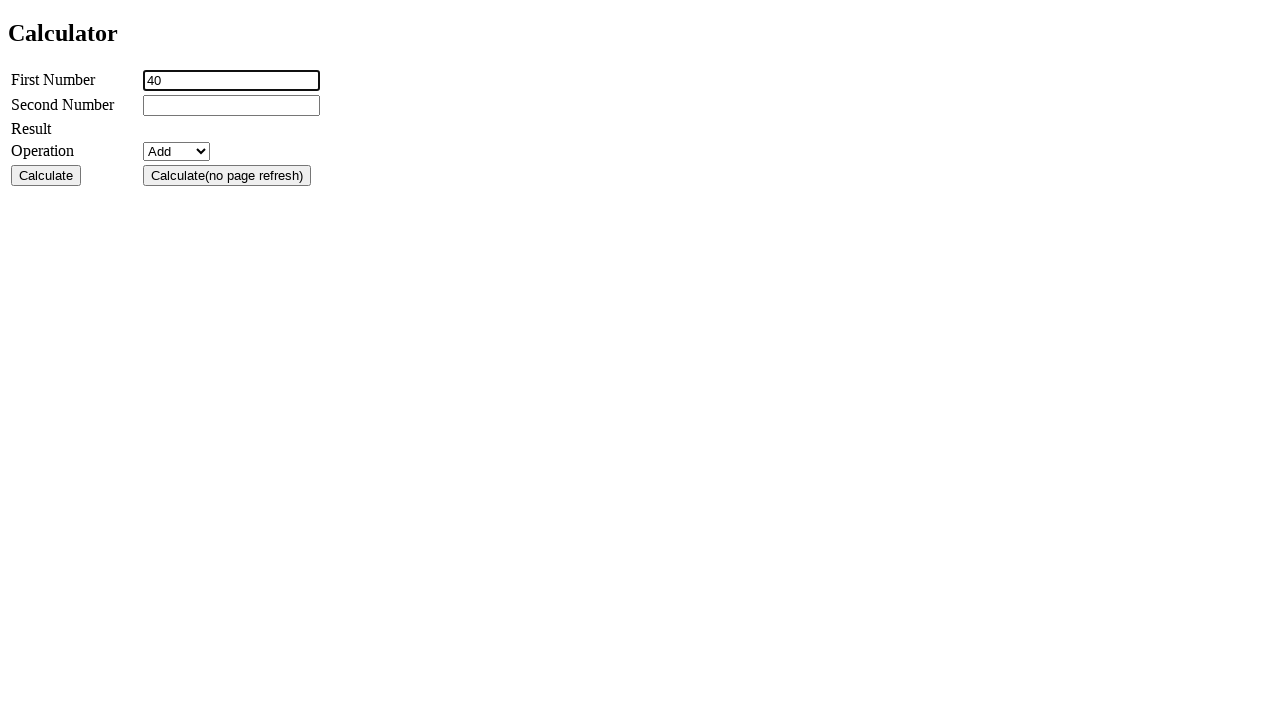

Entered second number '-8' in the second input field on #txtno2
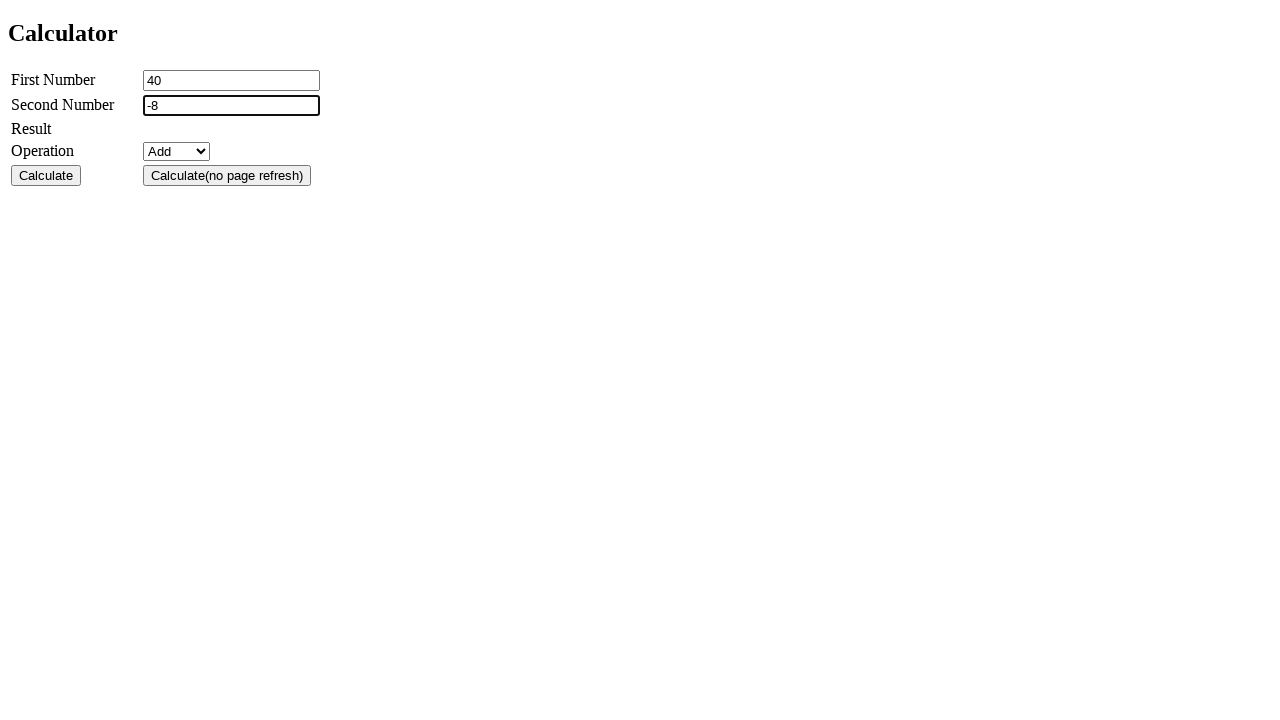

Selected 'Divide' operation from the dropdown menu on #cmbop
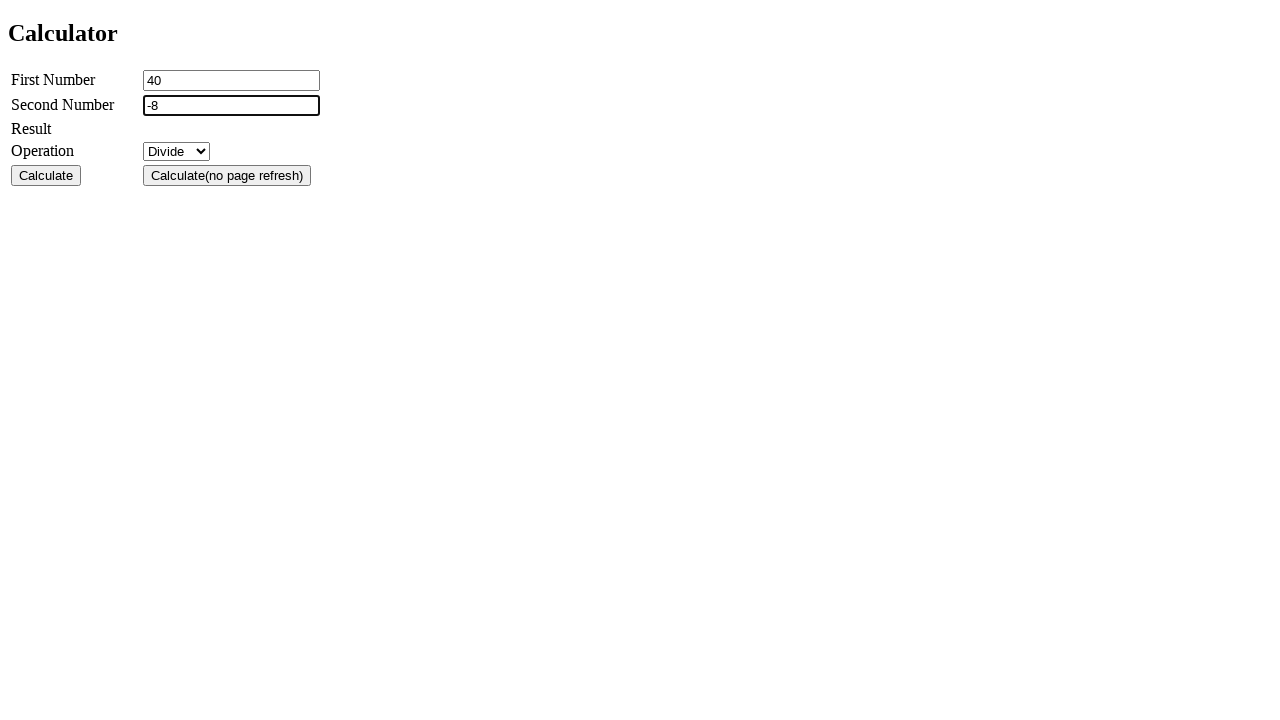

Clicked the calculate button to perform the division at (46, 175) on #btnsrcvcalc
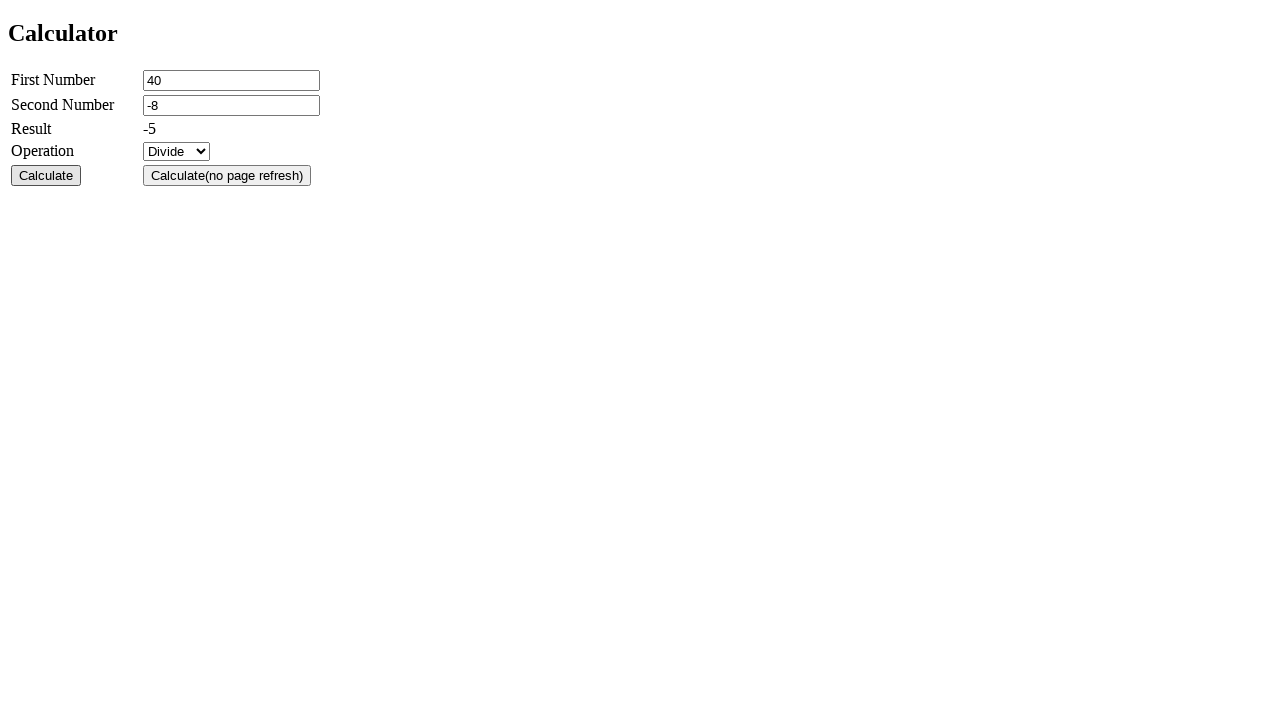

Result label appeared on the page
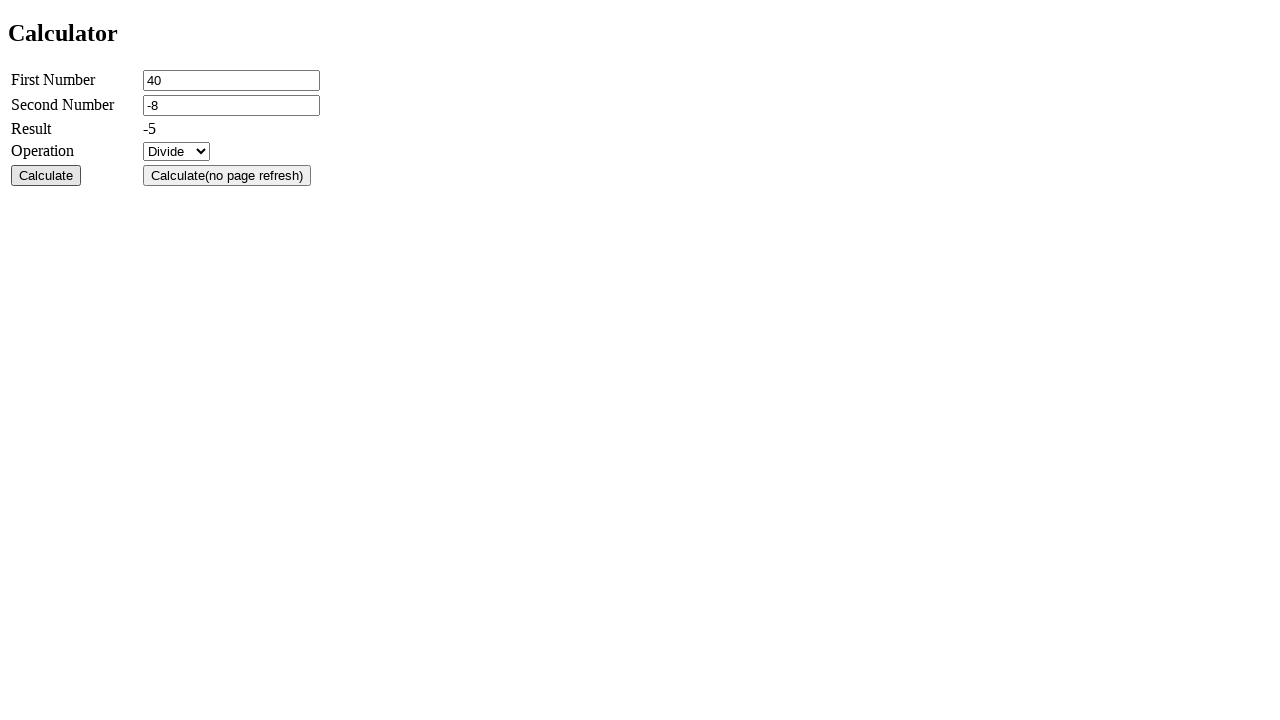

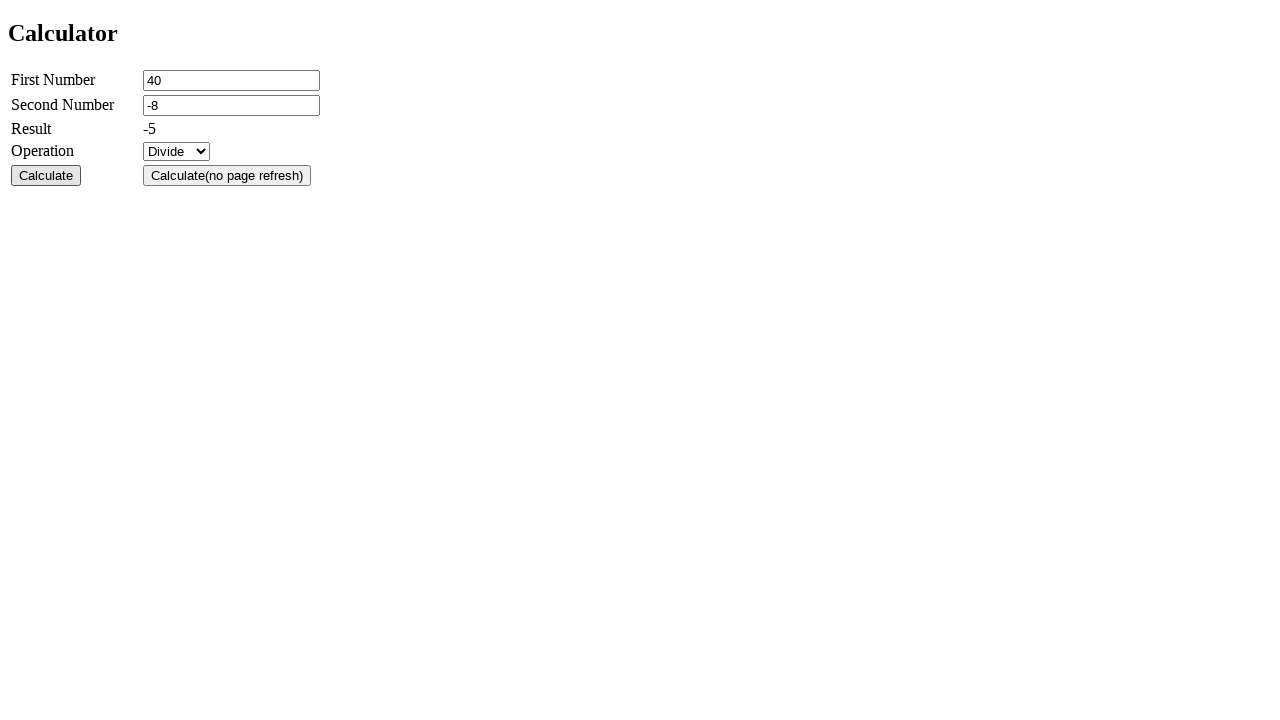